Tests a practice form by filling in name, email, and password fields, checking a checkbox, clicking submit, and verifying a success alert appears.

Starting URL: https://rahulshettyacademy.com/angularpractice

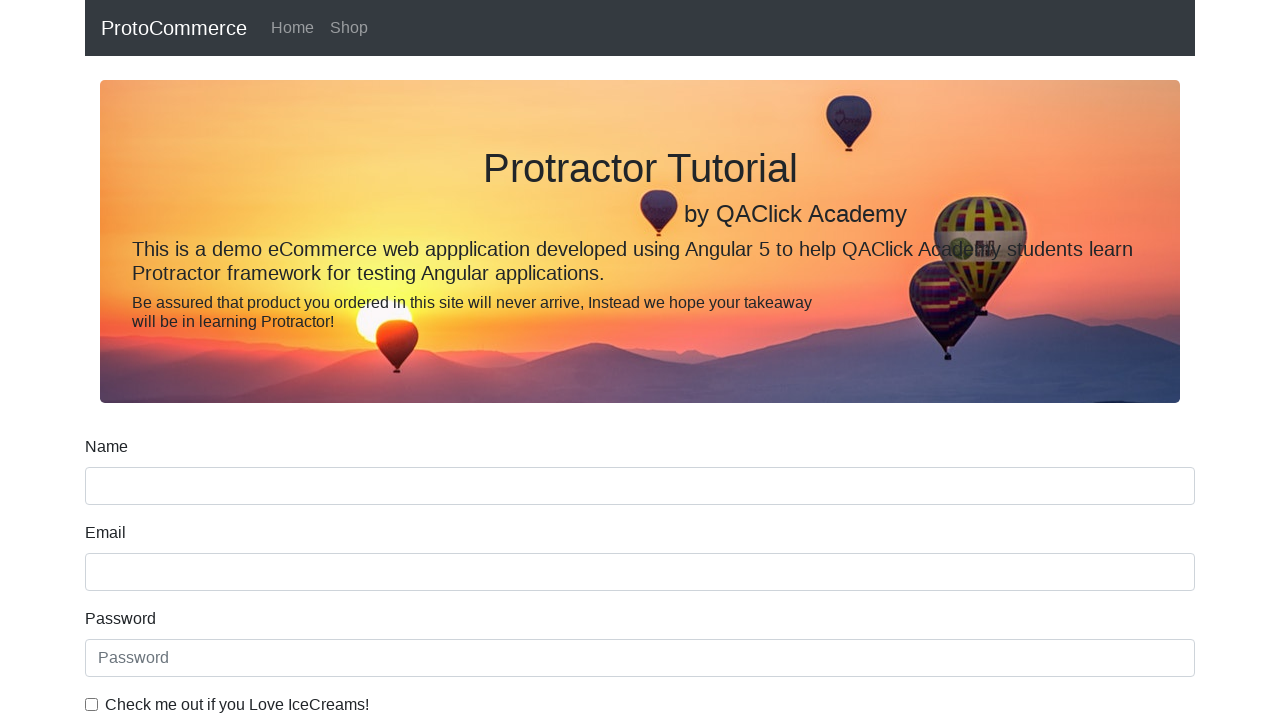

Filled name field with 'rahul' on input[name='name']
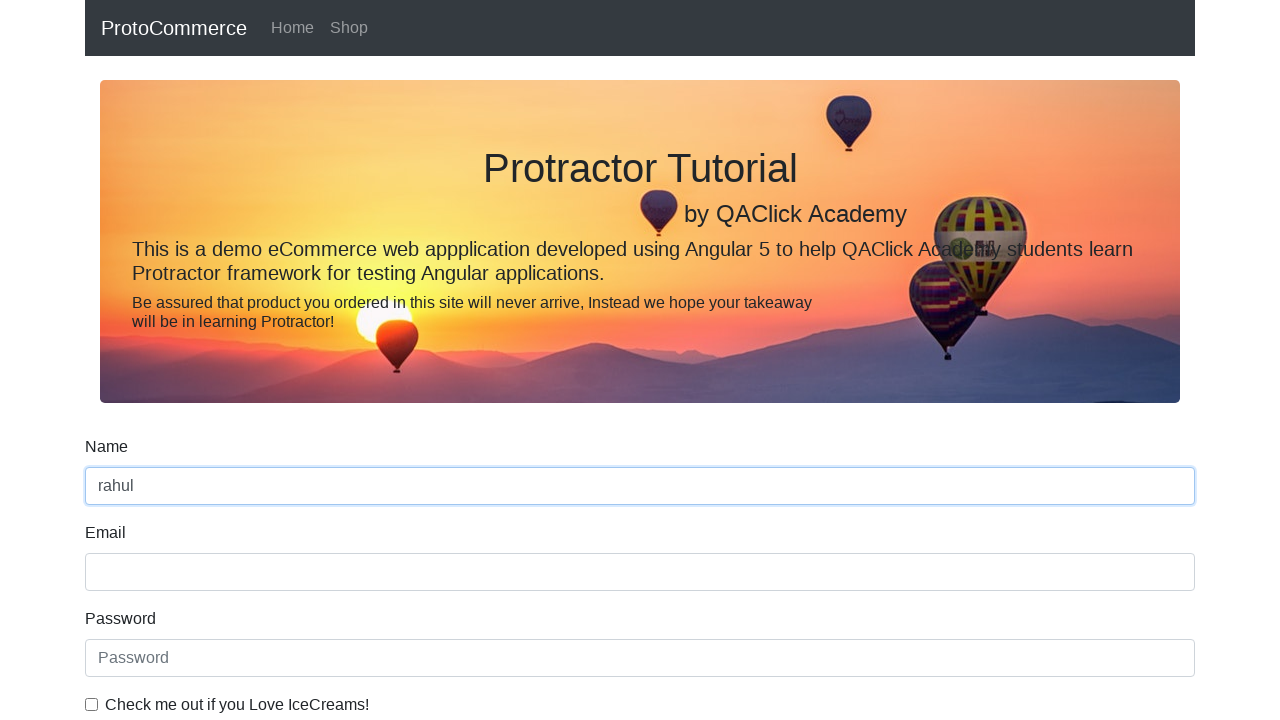

Filled email field with 'hello@gmail.com' on input[name='email']
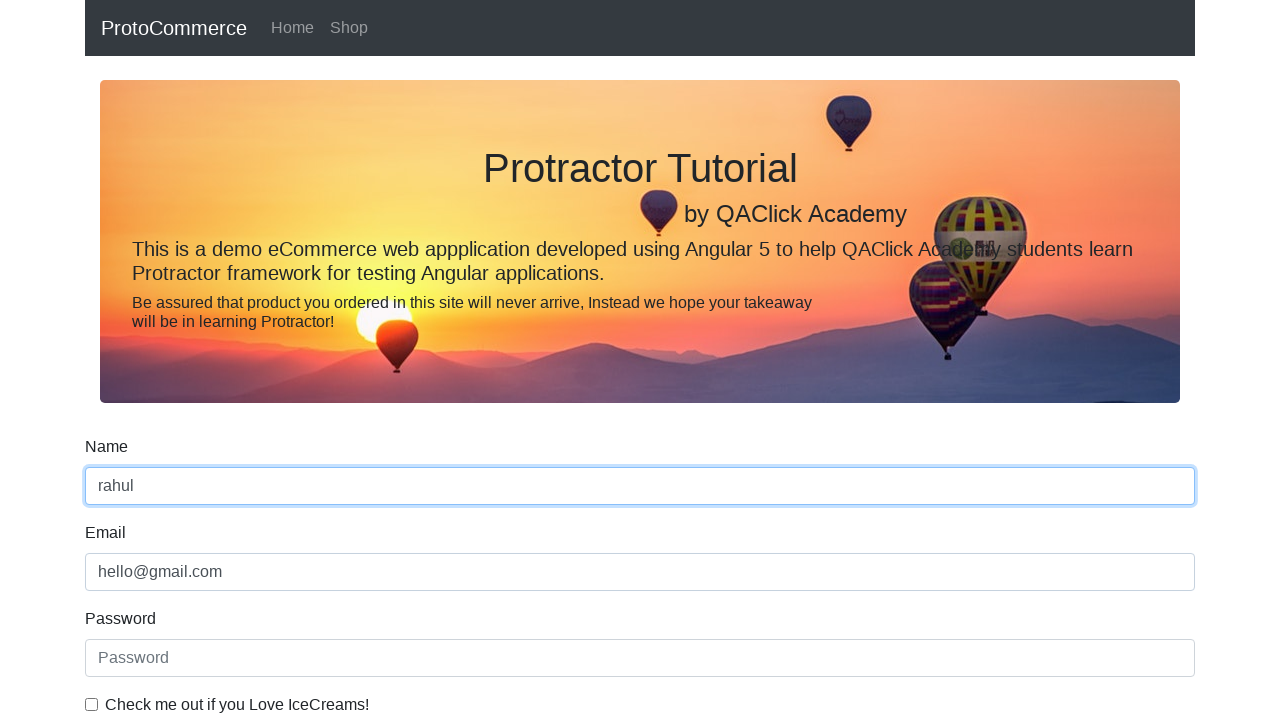

Filled password field with '123456' on input#exampleInputPassword1
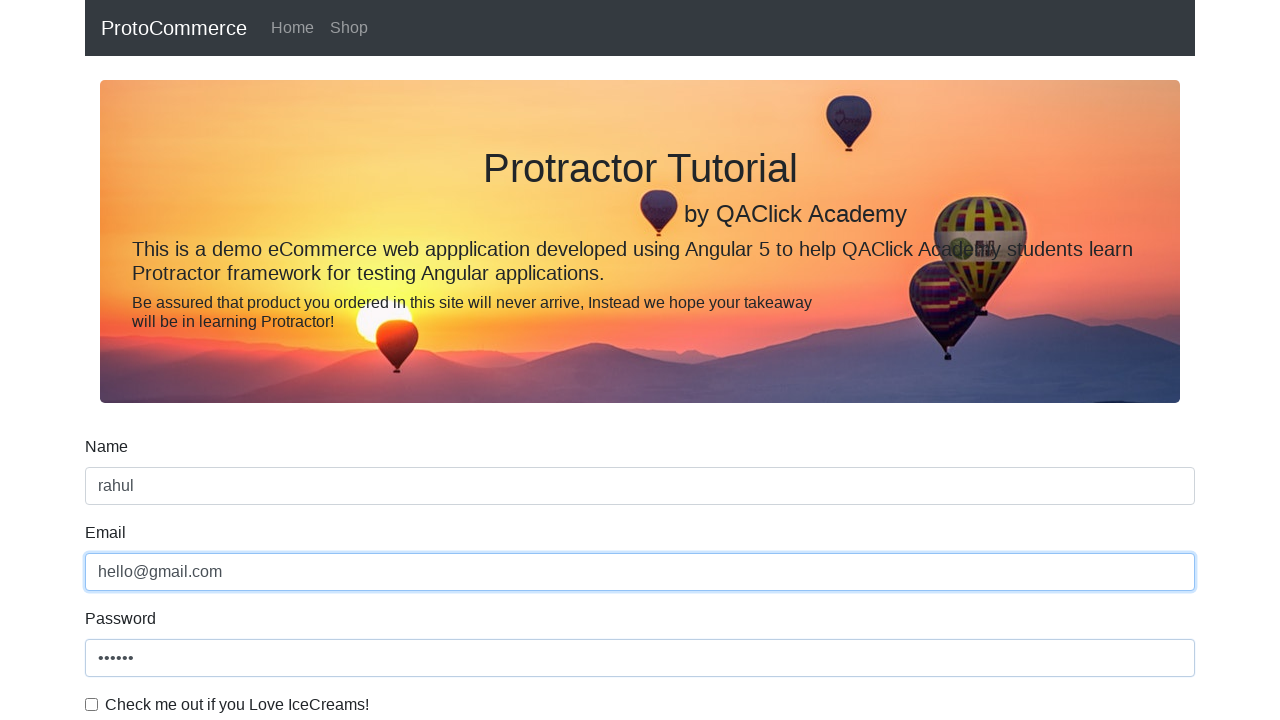

Checked the agreement checkbox at (92, 704) on #exampleCheck1
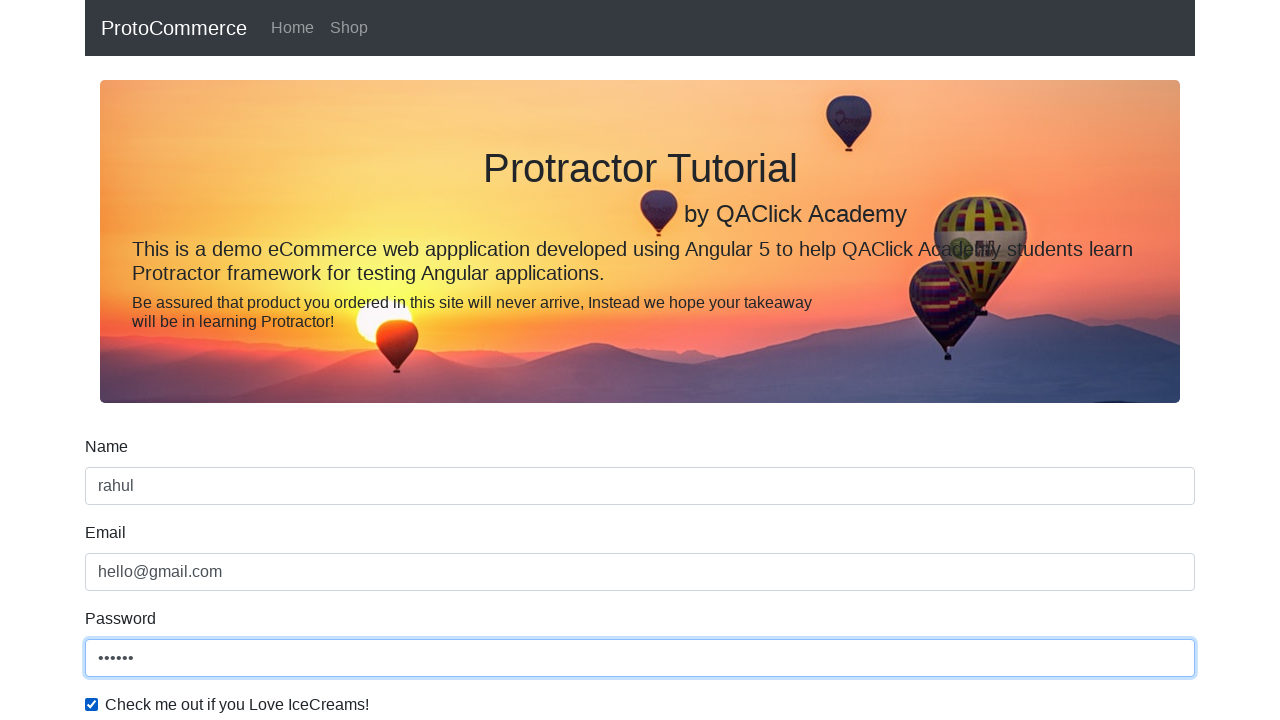

Clicked submit button at (123, 491) on input.btn.btn-success
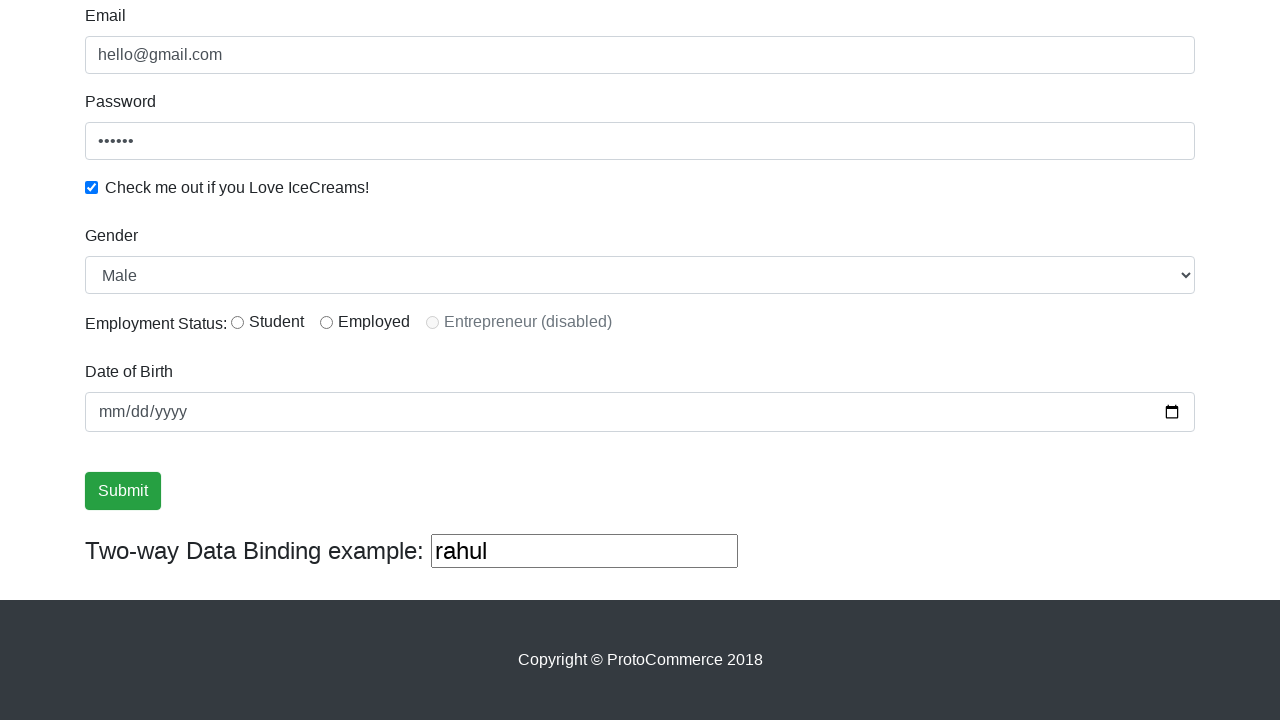

Success alert appeared on the form
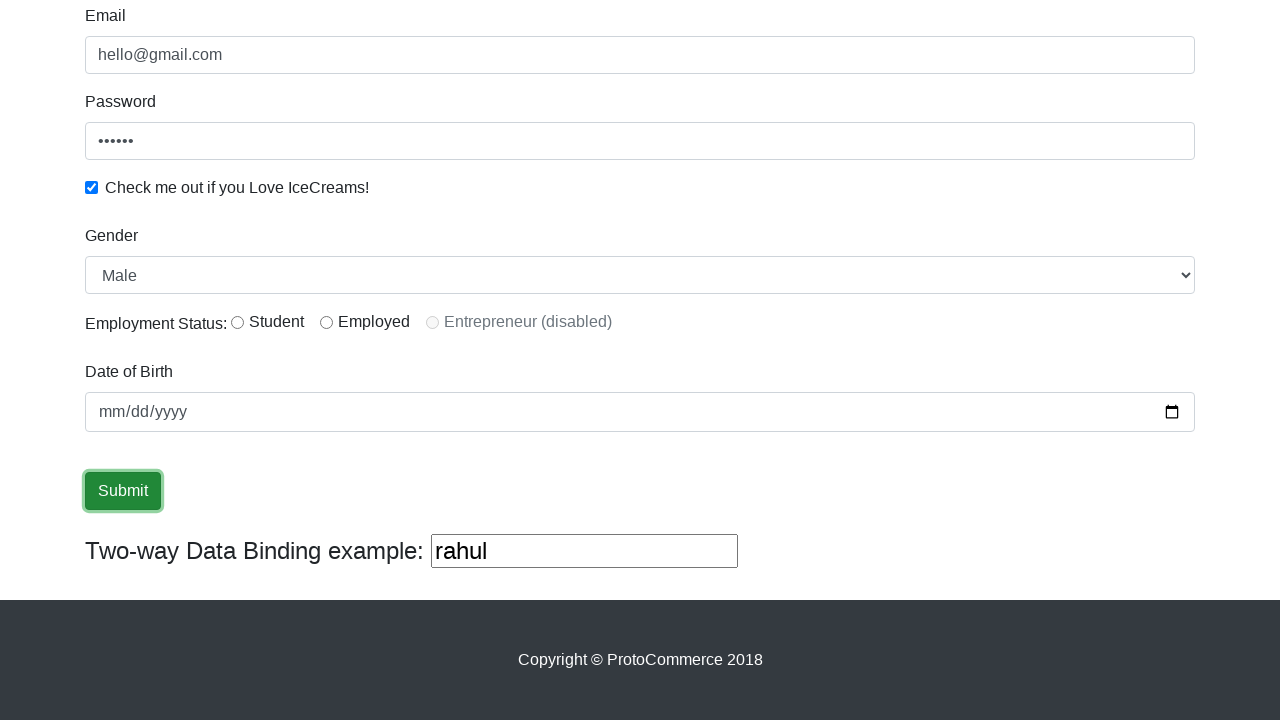

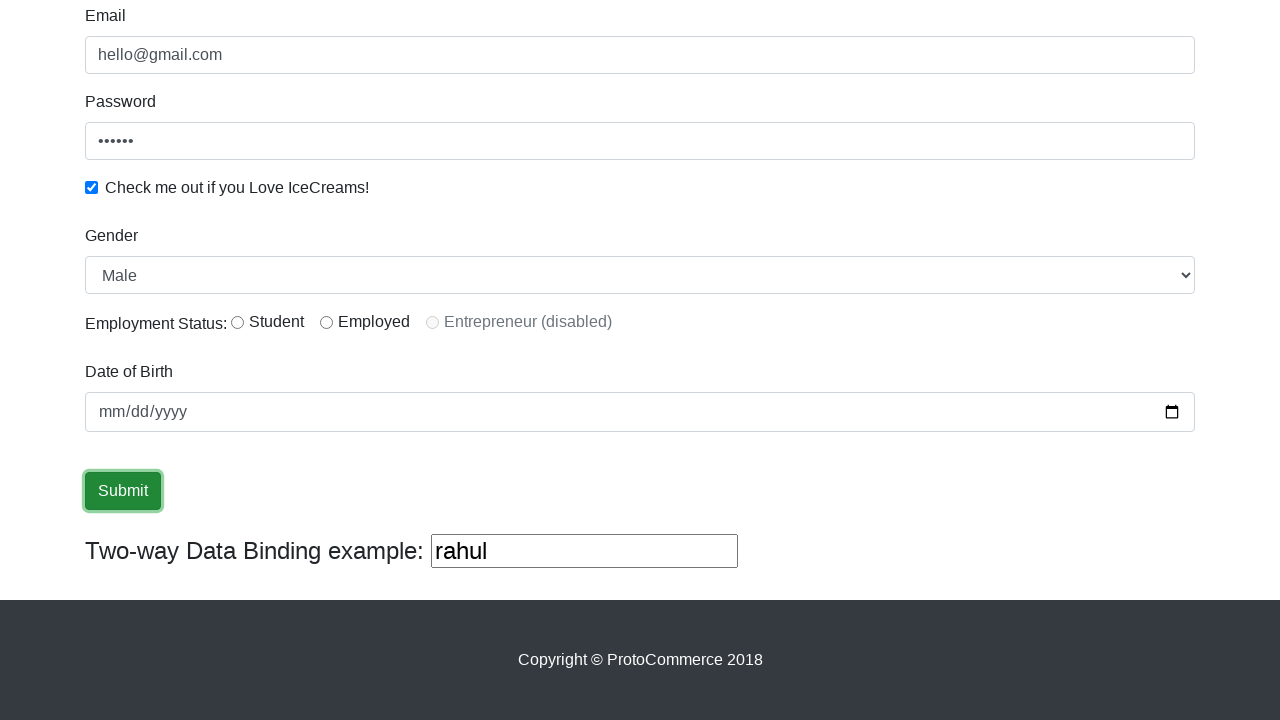